Tests drag and drop functionality by dragging element A to element B and verifying the labels swap positions

Starting URL: https://the-internet.herokuapp.com/drag_and_drop

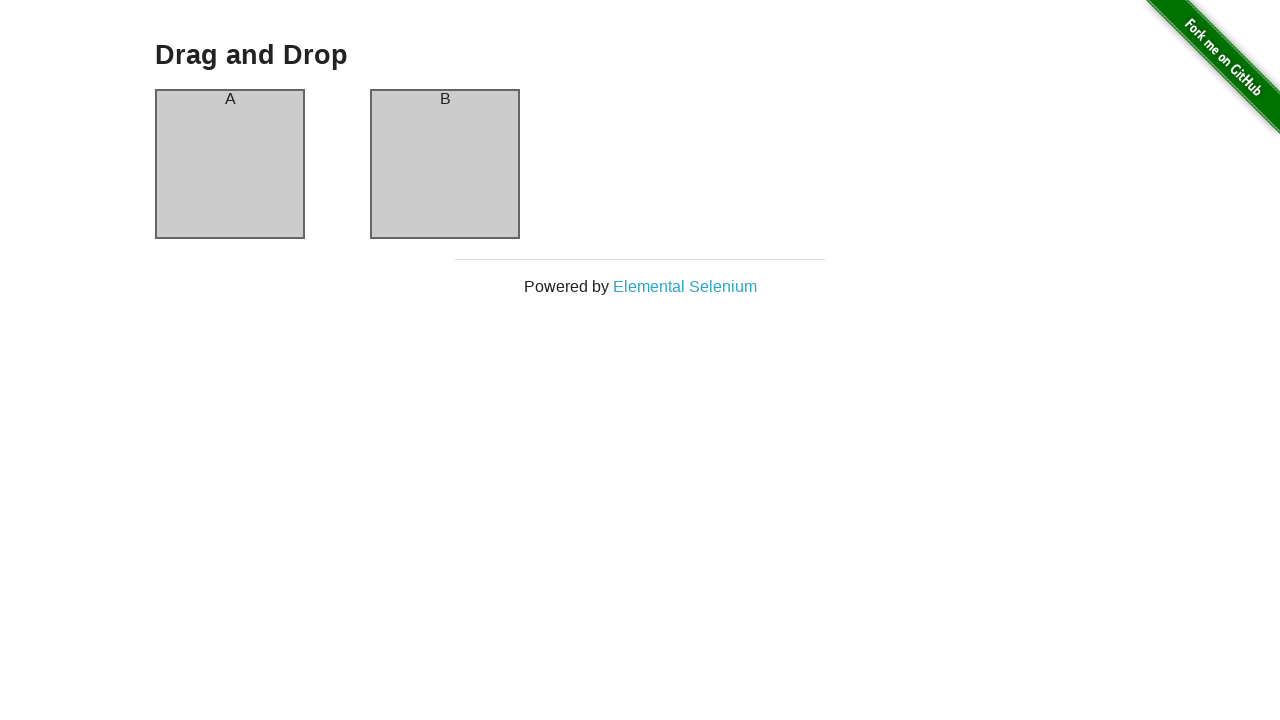

Retrieved initial label of column A
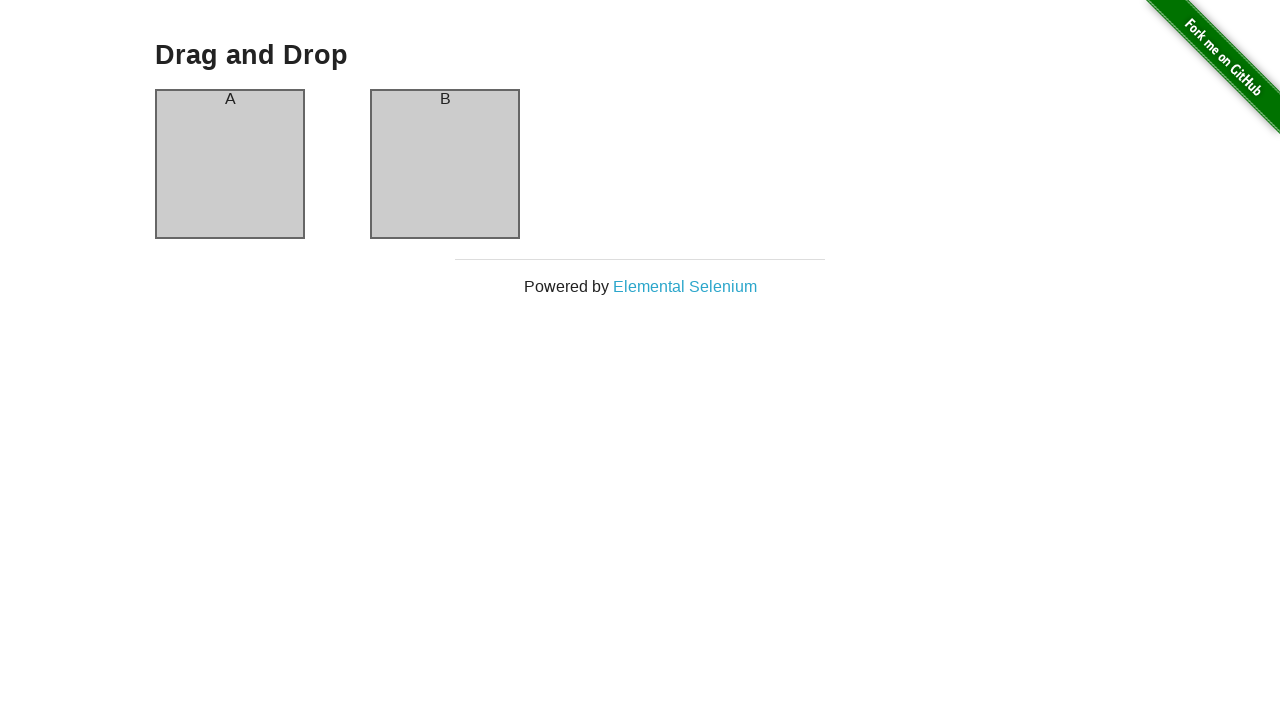

Located source element (column A)
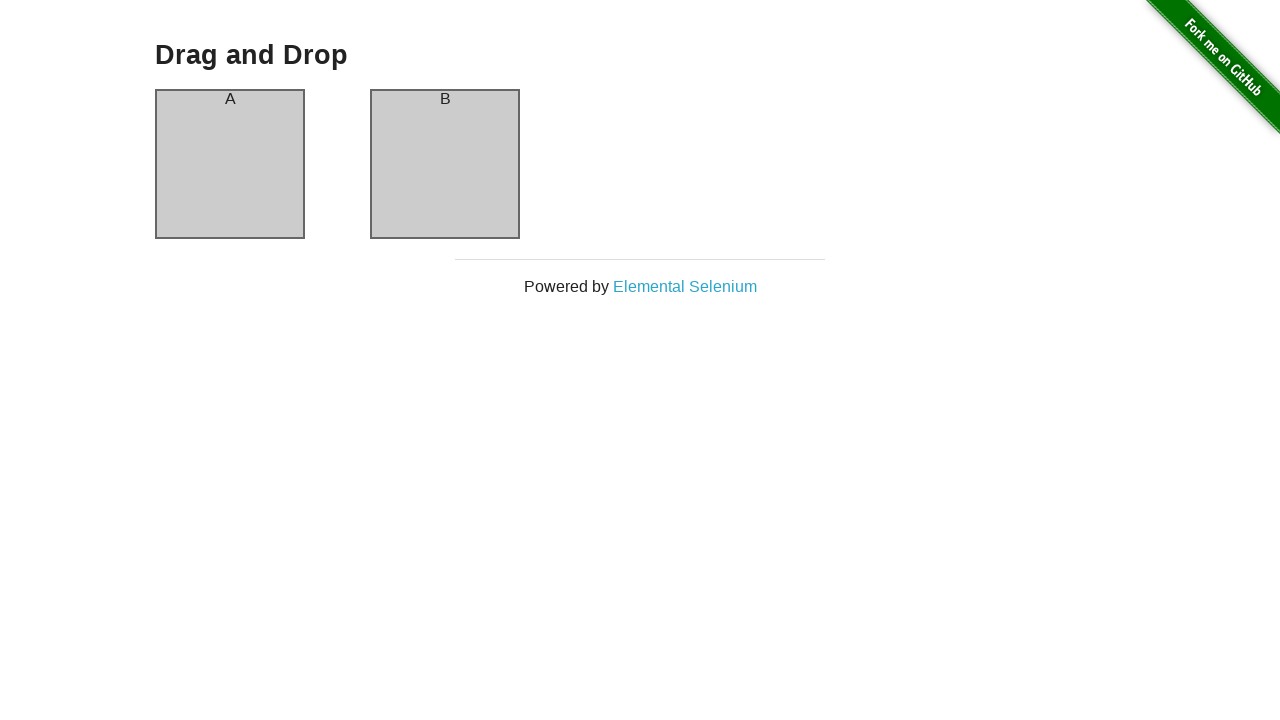

Located target element (column B)
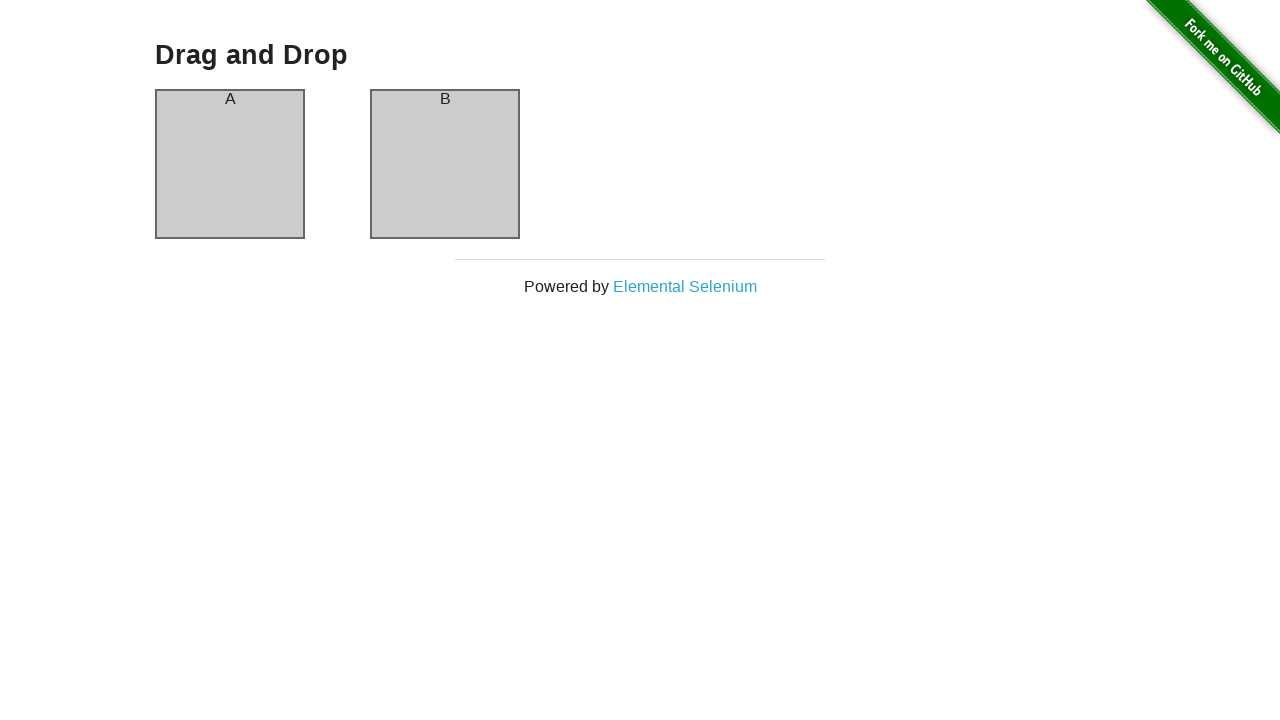

Dragged element A to element B at (445, 164)
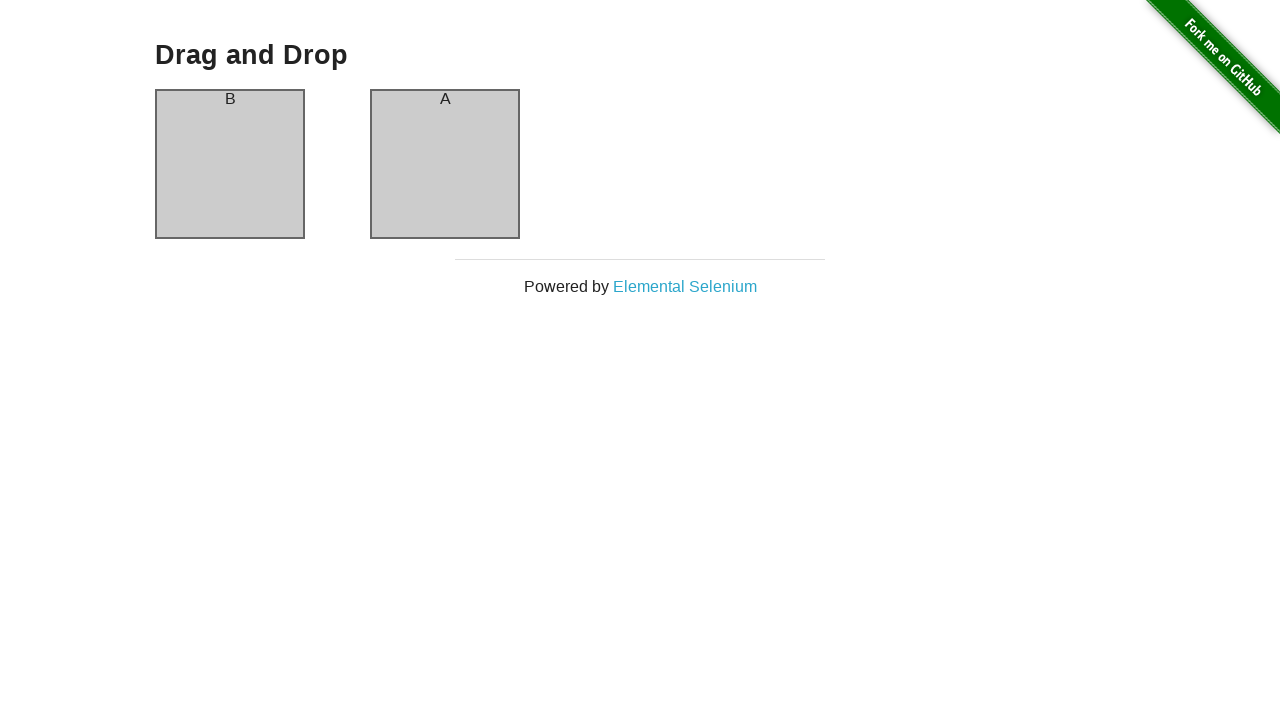

Waited for column A header to be available after drag and drop
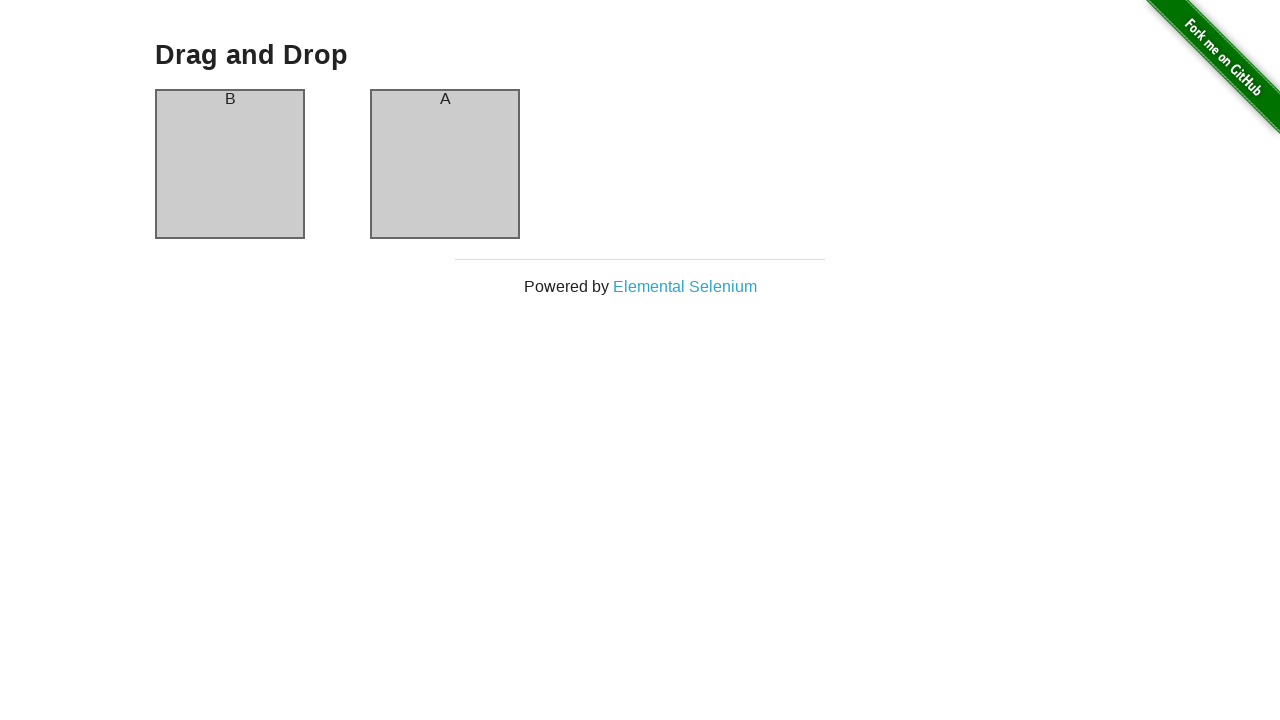

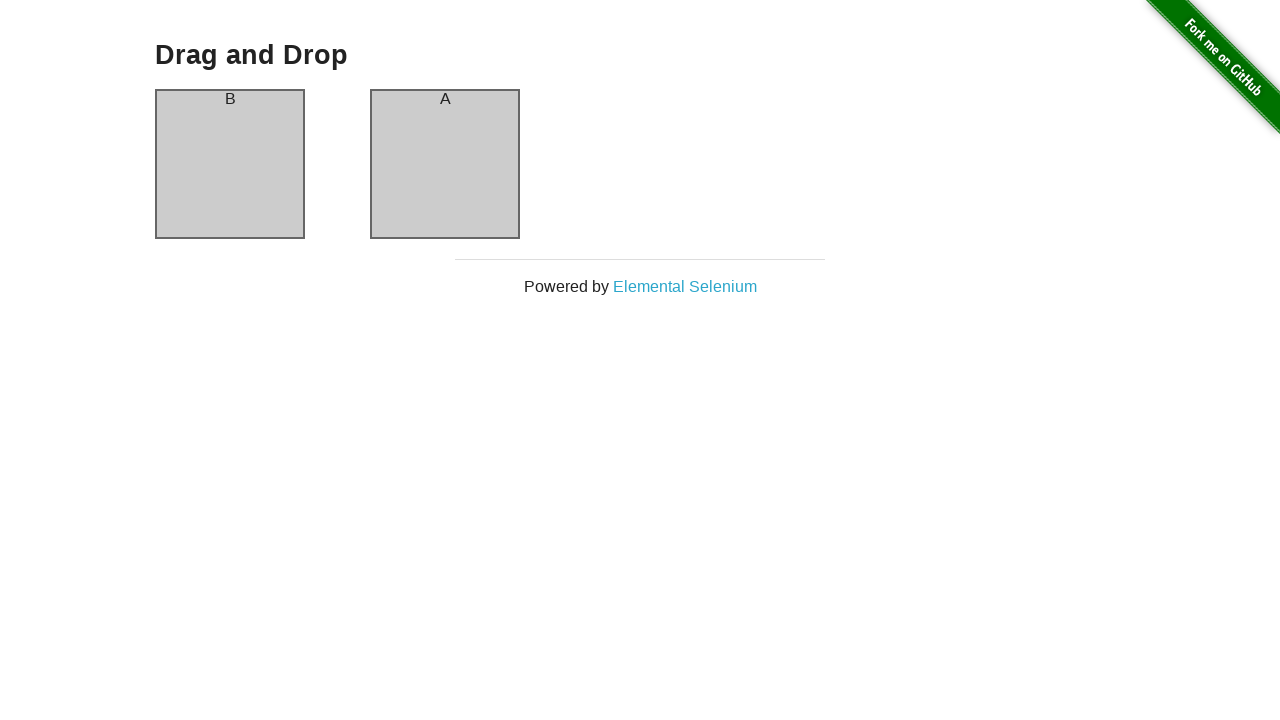